Tests the Starbucks Korea store locator by navigating to the region search, selecting Gangwon province, clicking "select all" for districts, and verifying that store results are displayed.

Starting URL: https://www.starbucks.co.kr/store/store_map.do?disp=locale

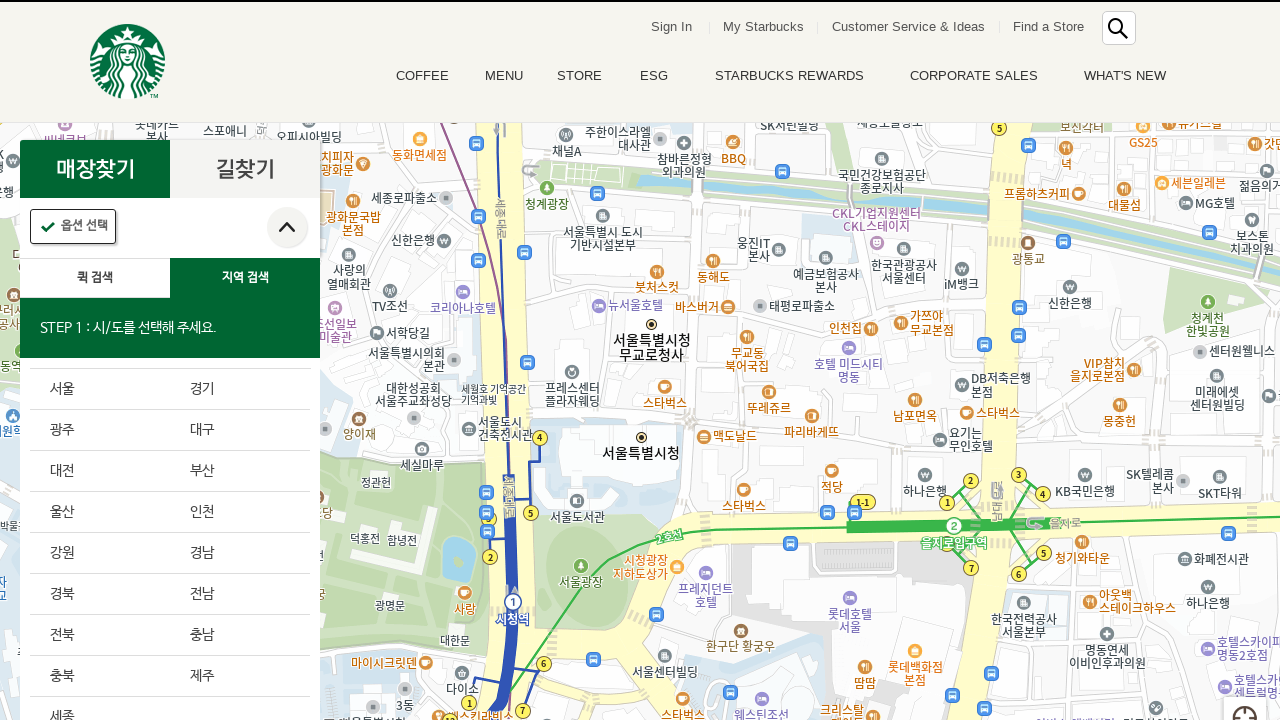

Clicked on the region search tab at (245, 278) on #container > div > form > fieldset > div > section > article.find_store_cont > a
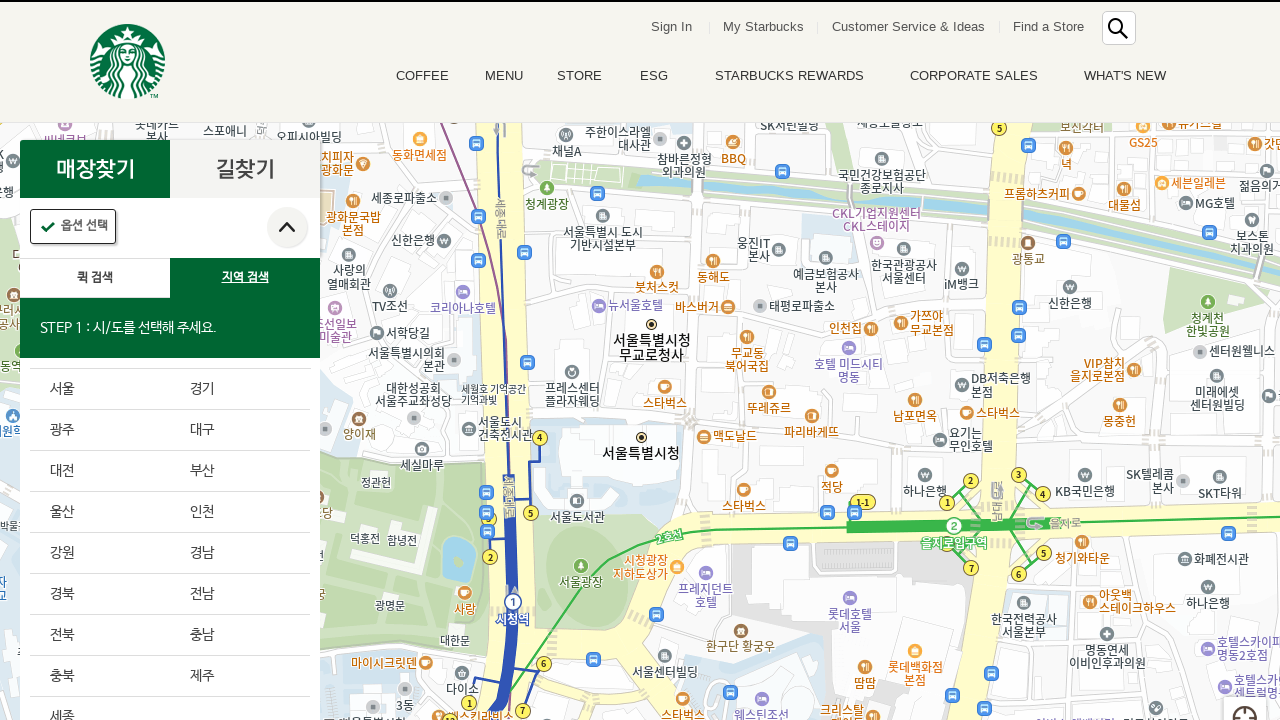

Waited 3 seconds for page to load
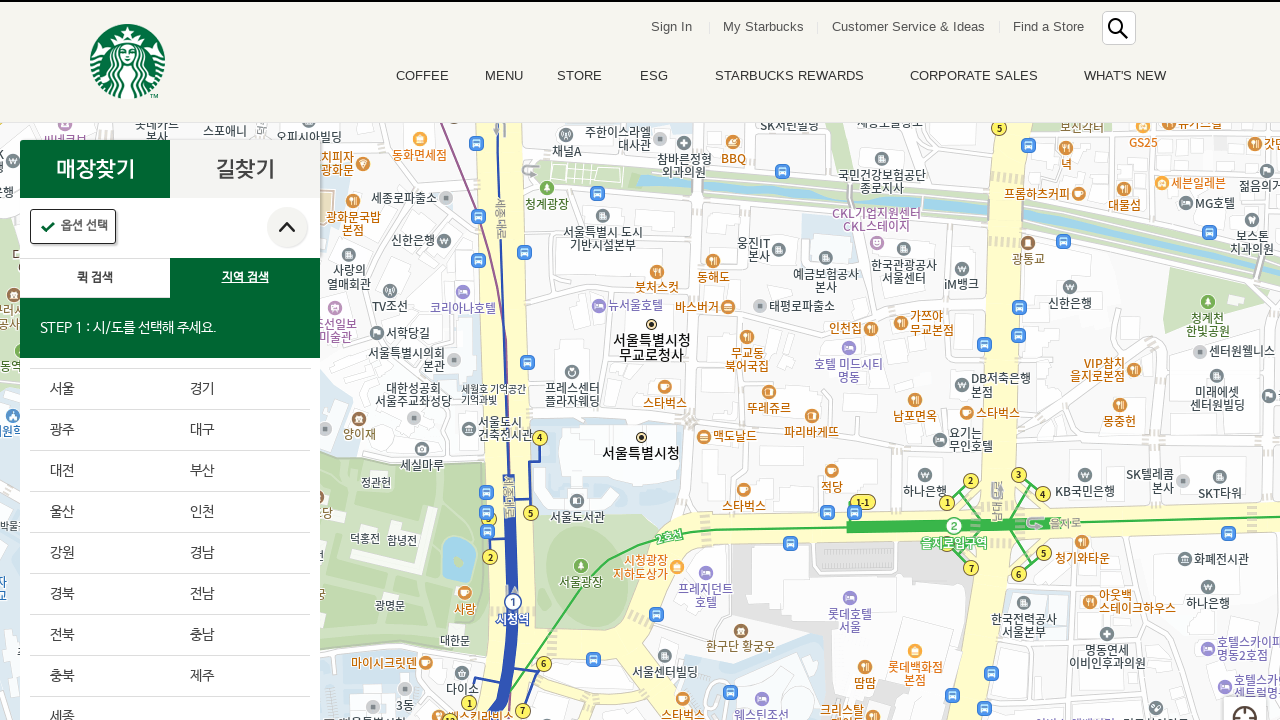

Clicked on Gangwon province (9th region in list) at (100, 554) on .loca_step1_cont .sido_arae_box li:nth-child(9)
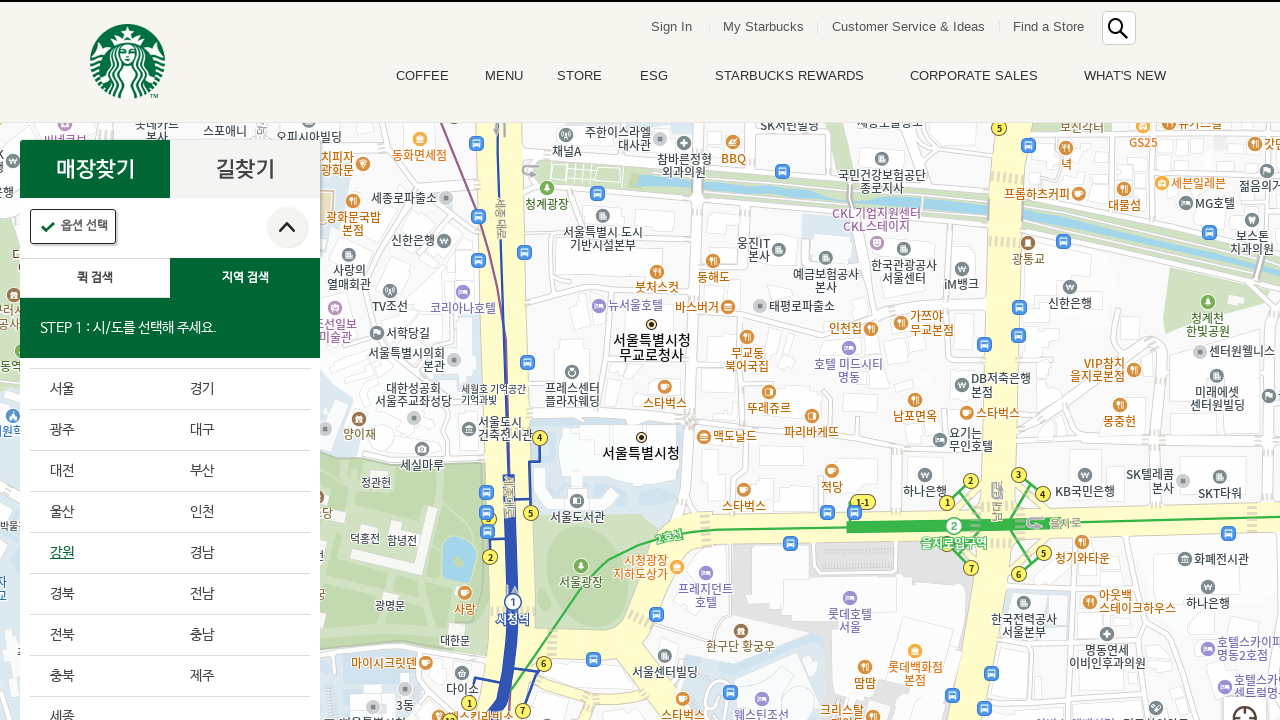

Waited 3 seconds for Gangwon province to load
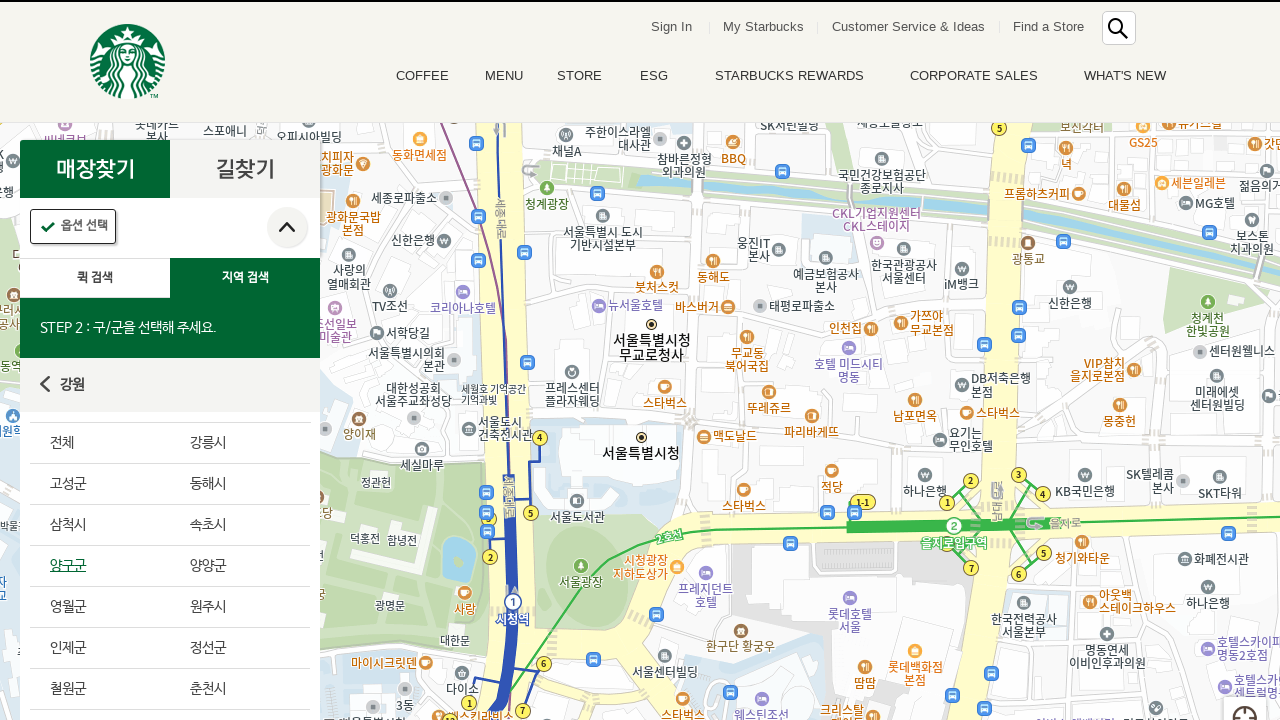

Clicked 'Select All' button for Gangwon districts at (100, 443) on #mCSB_2_container > ul > li:nth-child(1) > a
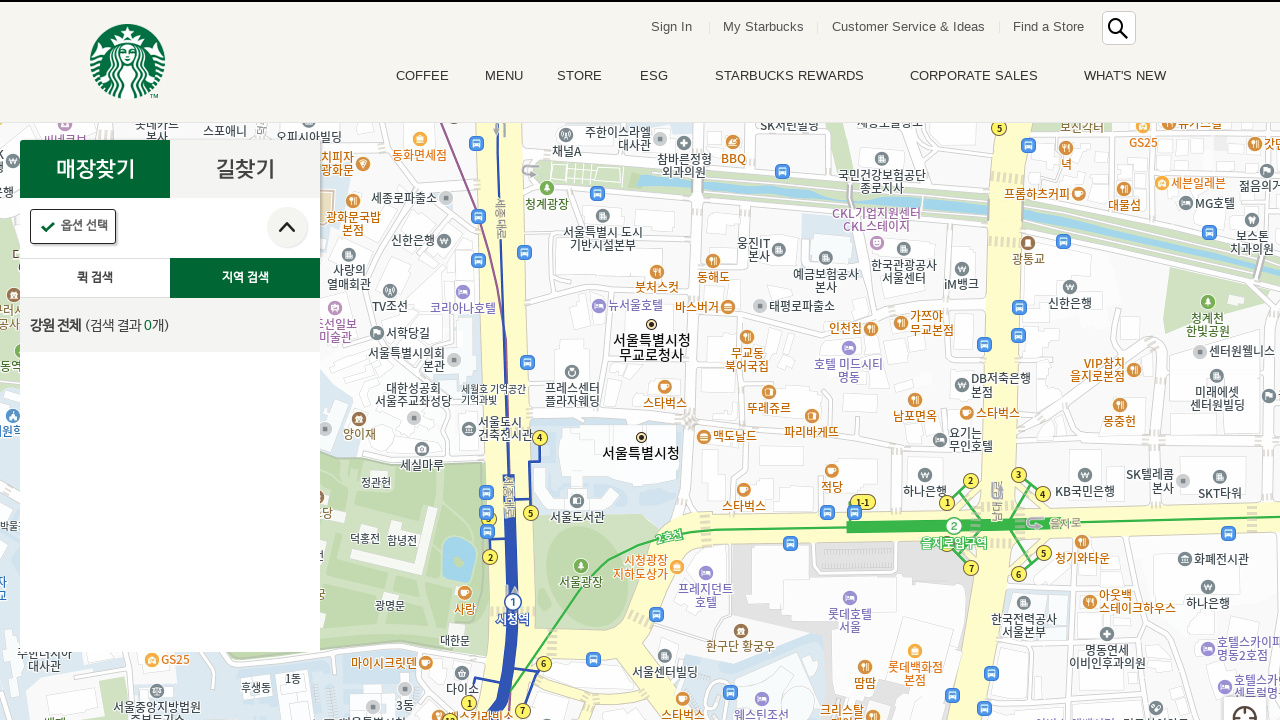

Waited 3 seconds for districts to be selected
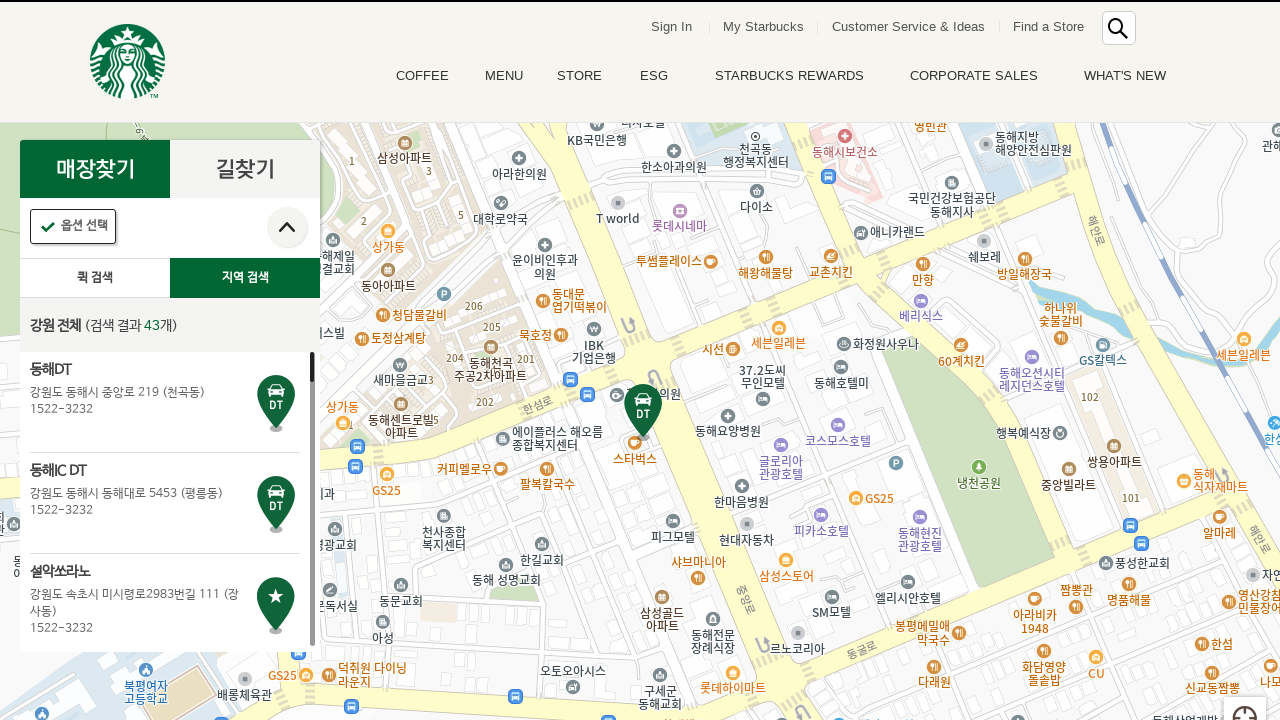

Verified store results are displayed for Gangwon province
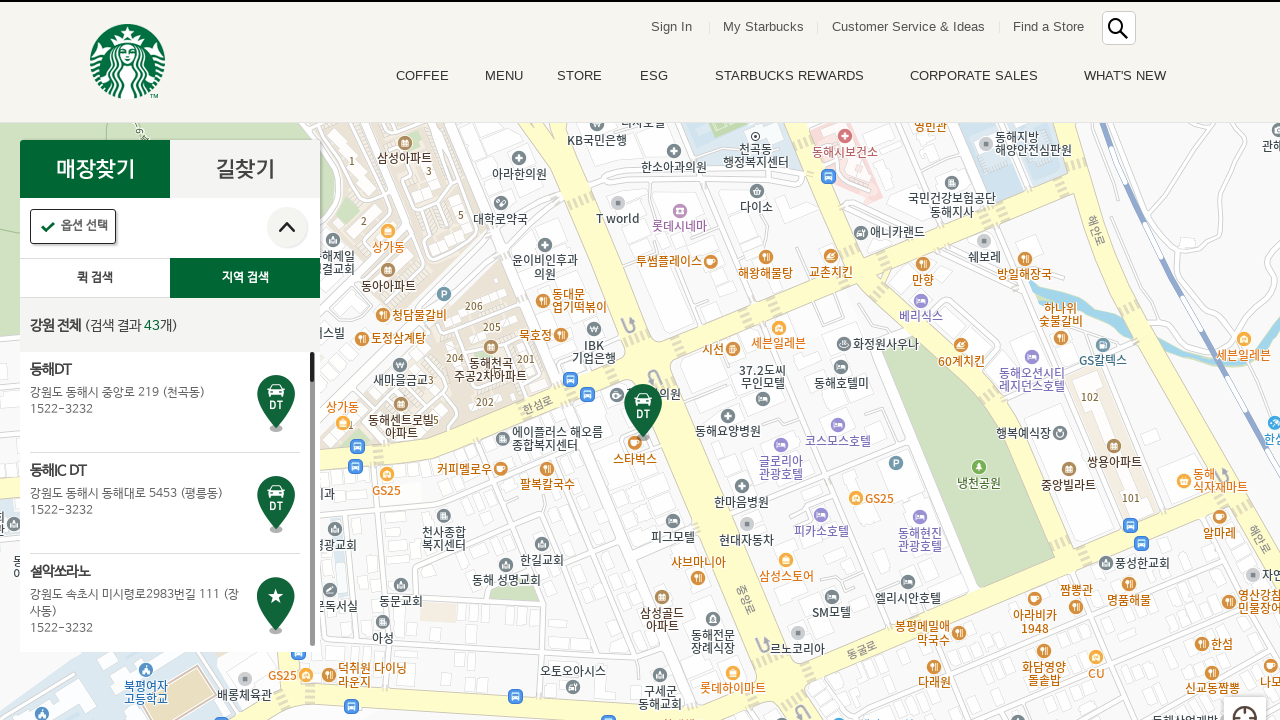

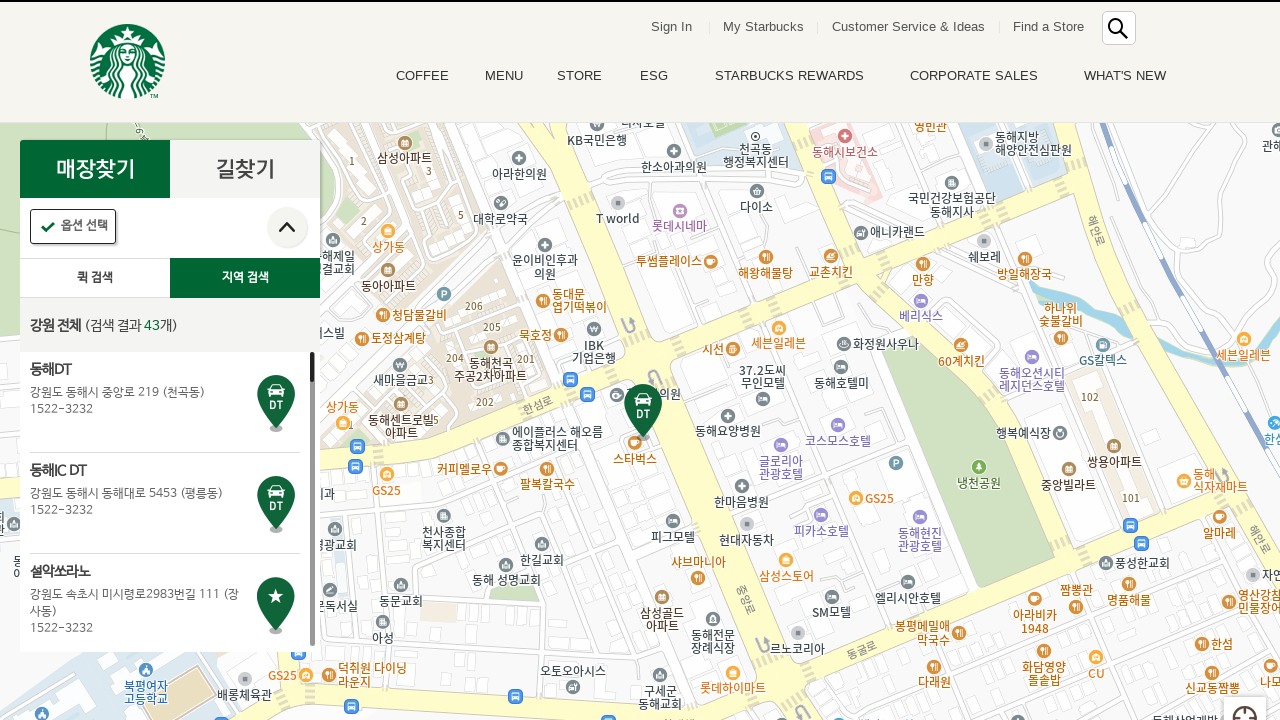